Tests e-commerce functionality by navigating to a grocery store page and adding specific items (Beetroot, Tomato, Potato, Mango, Banana) to the cart by clicking the "Add to Cart" button for each matching product.

Starting URL: https://rahulshettyacademy.com/seleniumPractise/

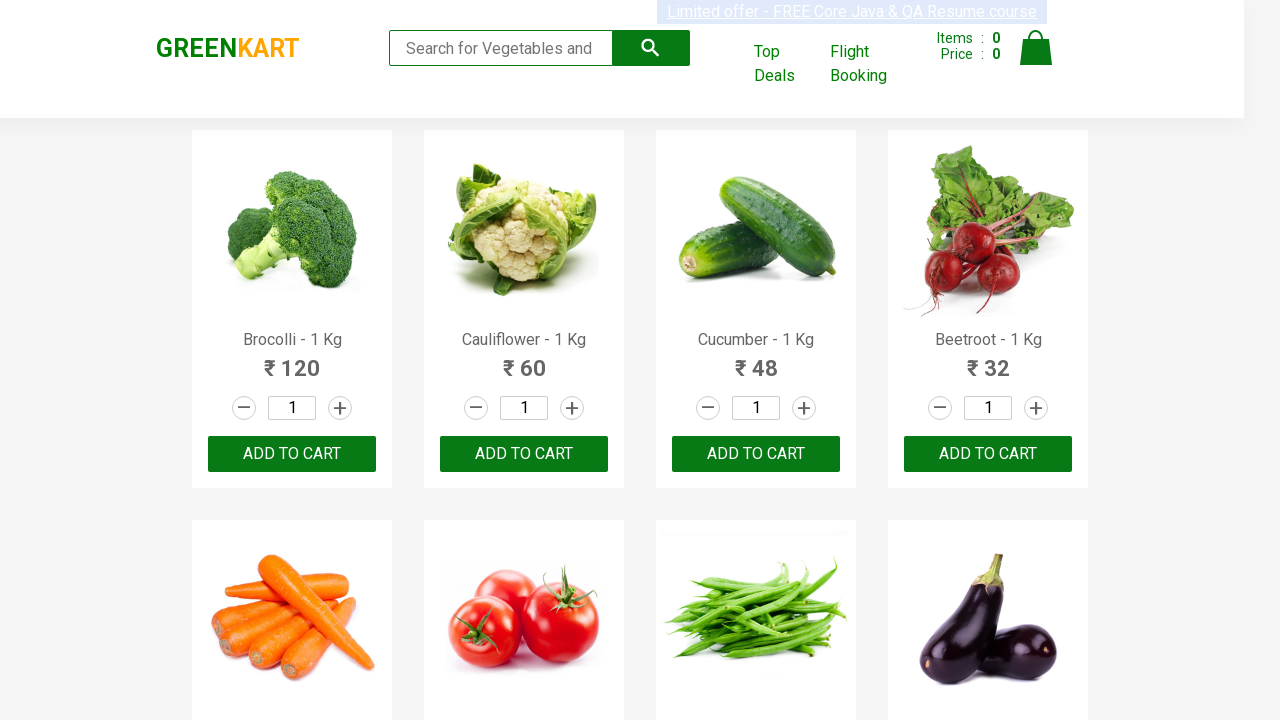

Waited for product names to load on grocery store page
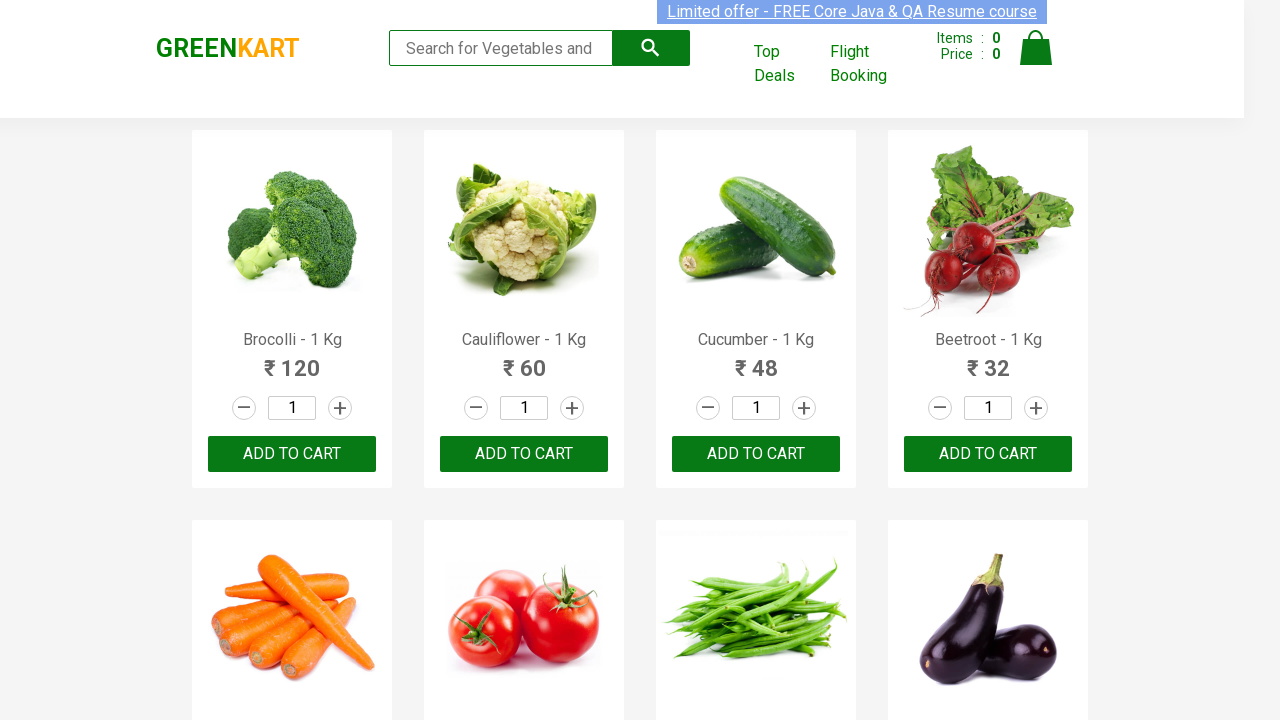

Retrieved all product elements from page
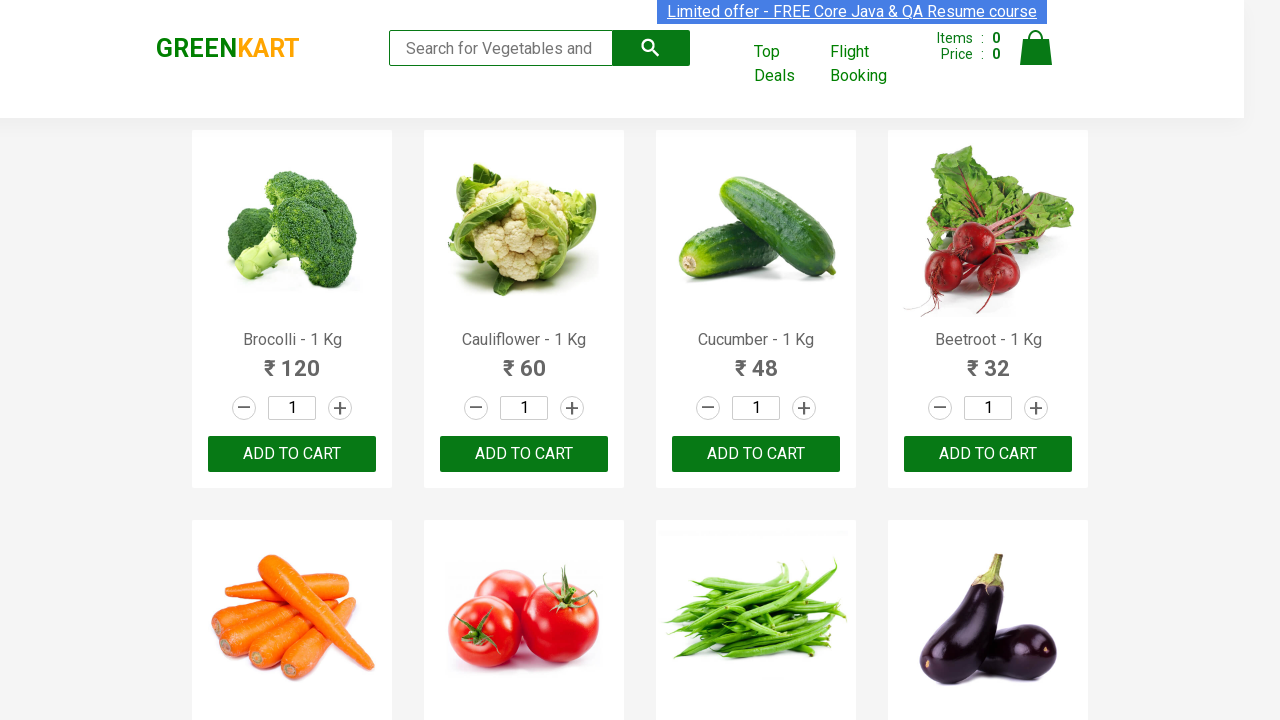

Retrieved product text: Brocolli - 1 Kg
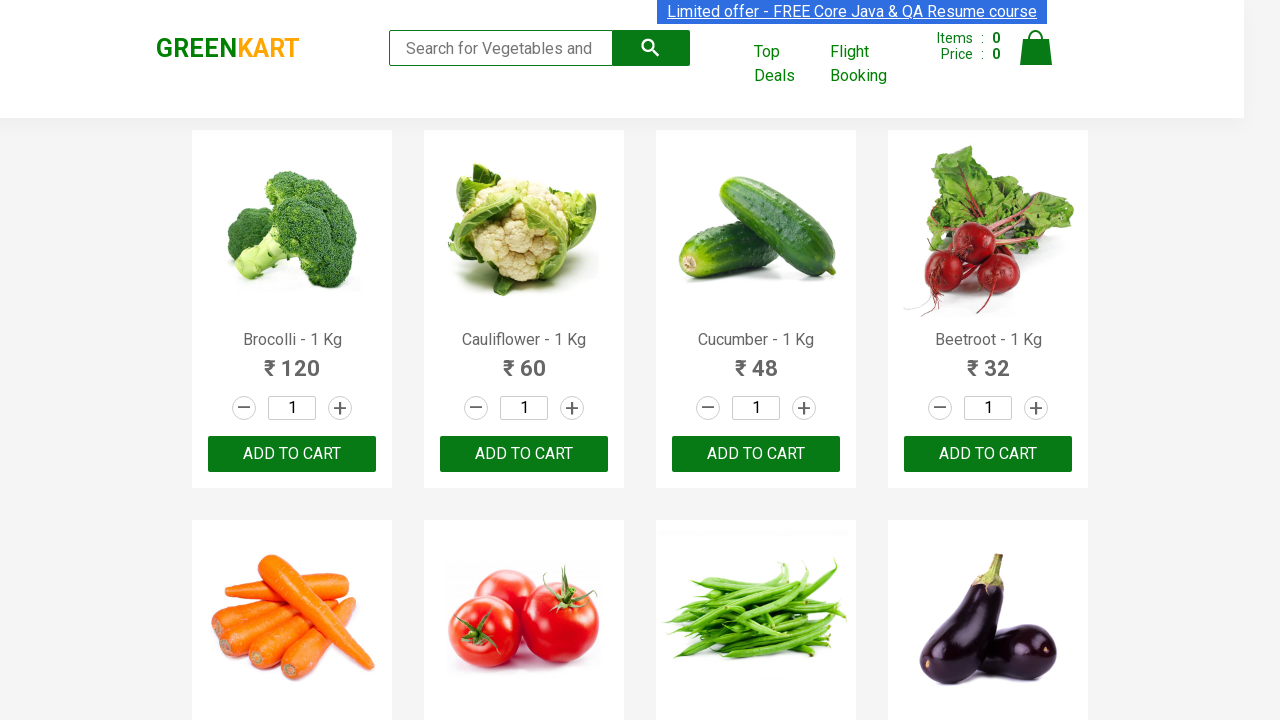

Retrieved product text: Cauliflower - 1 Kg
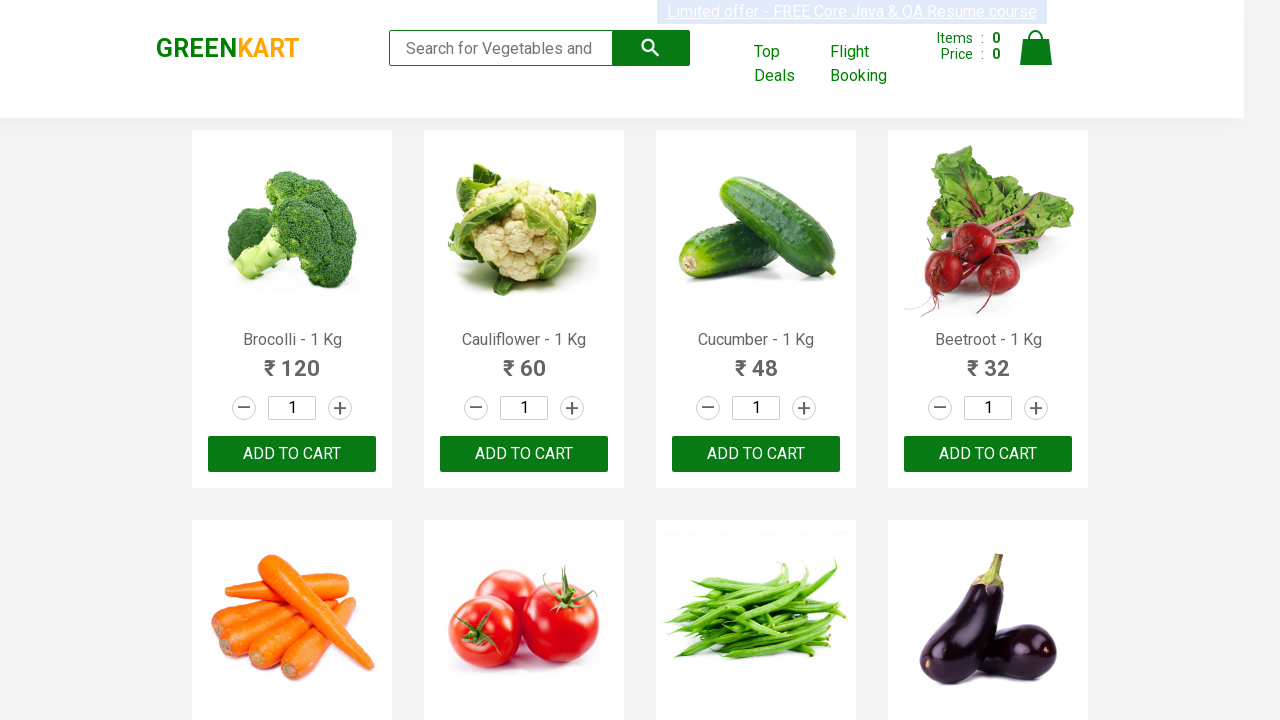

Retrieved product text: Cucumber - 1 Kg
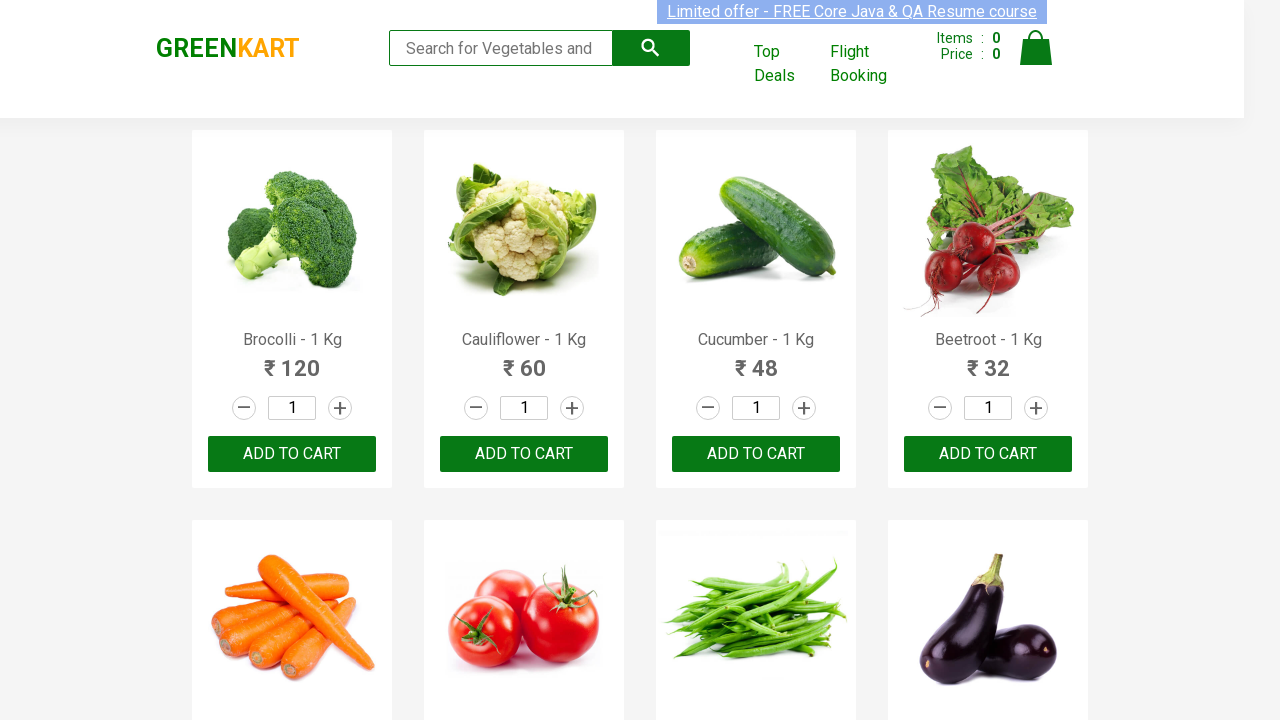

Retrieved product text: Beetroot - 1 Kg
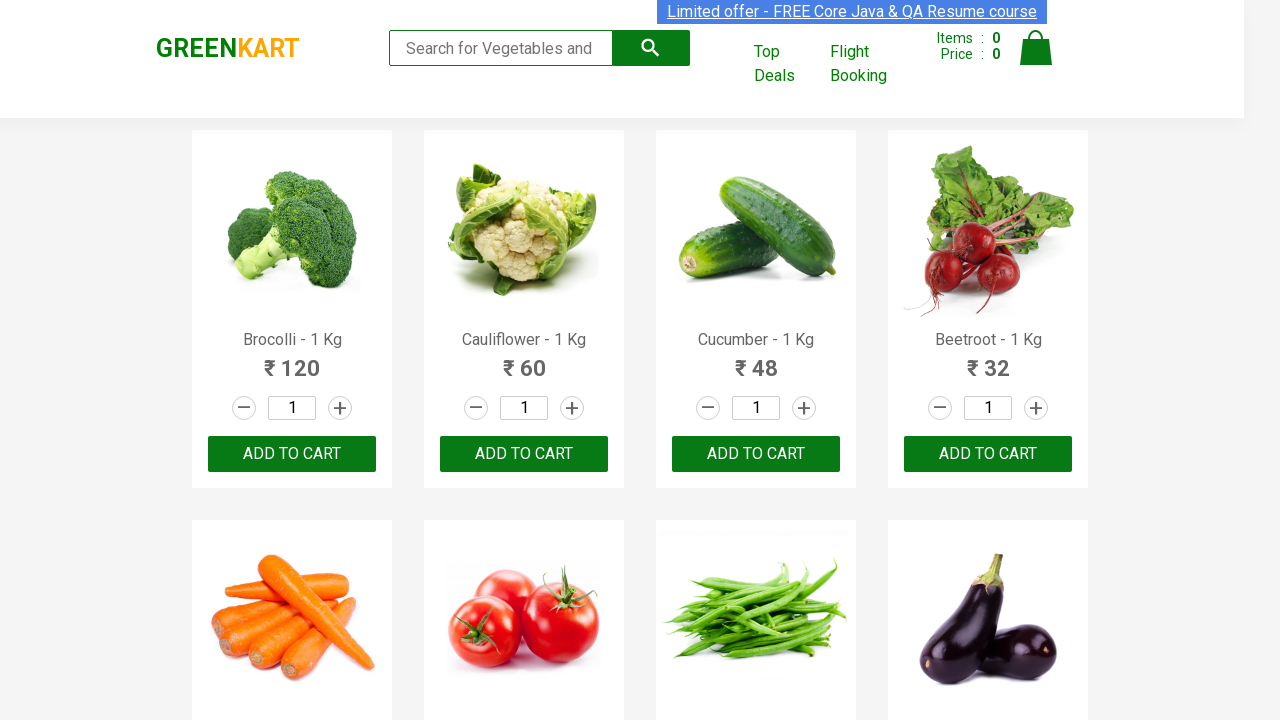

Located 'Add to Cart' buttons for product: Beetroot
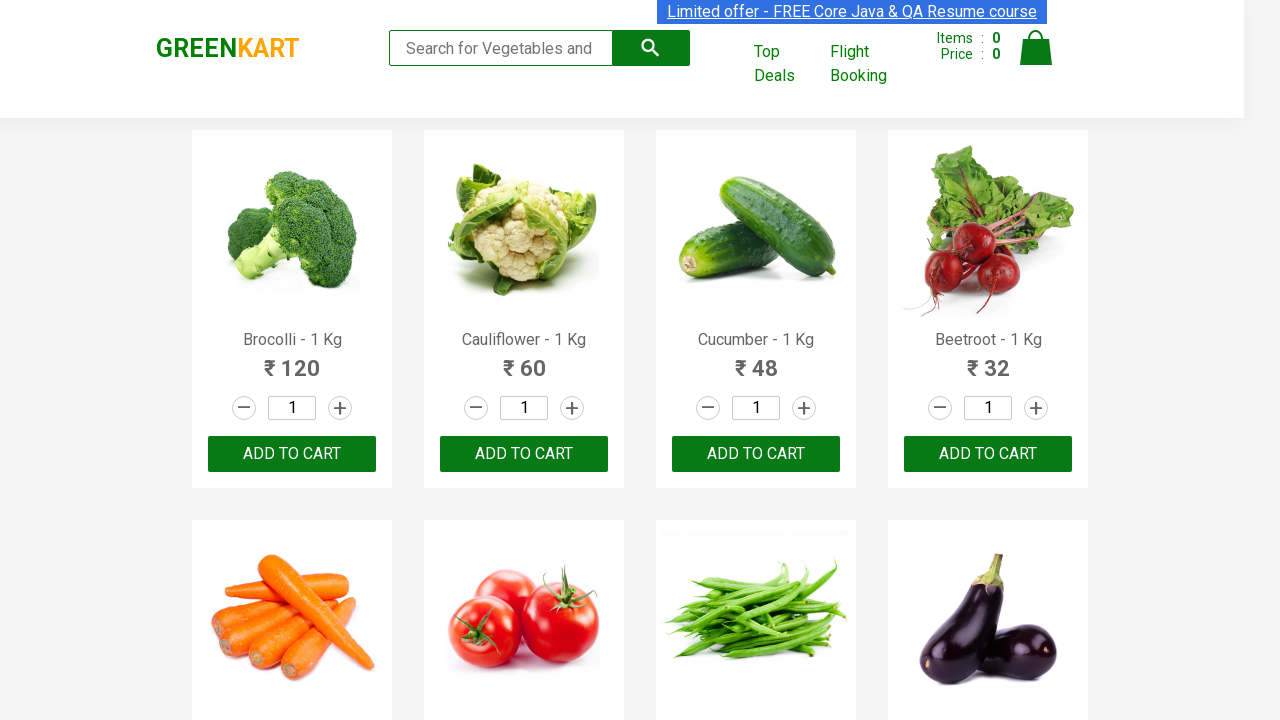

Clicked 'Add to Cart' button for Beetroot (item 1/5) at (988, 454) on xpath=//div[@class='product-action'] >> nth=3
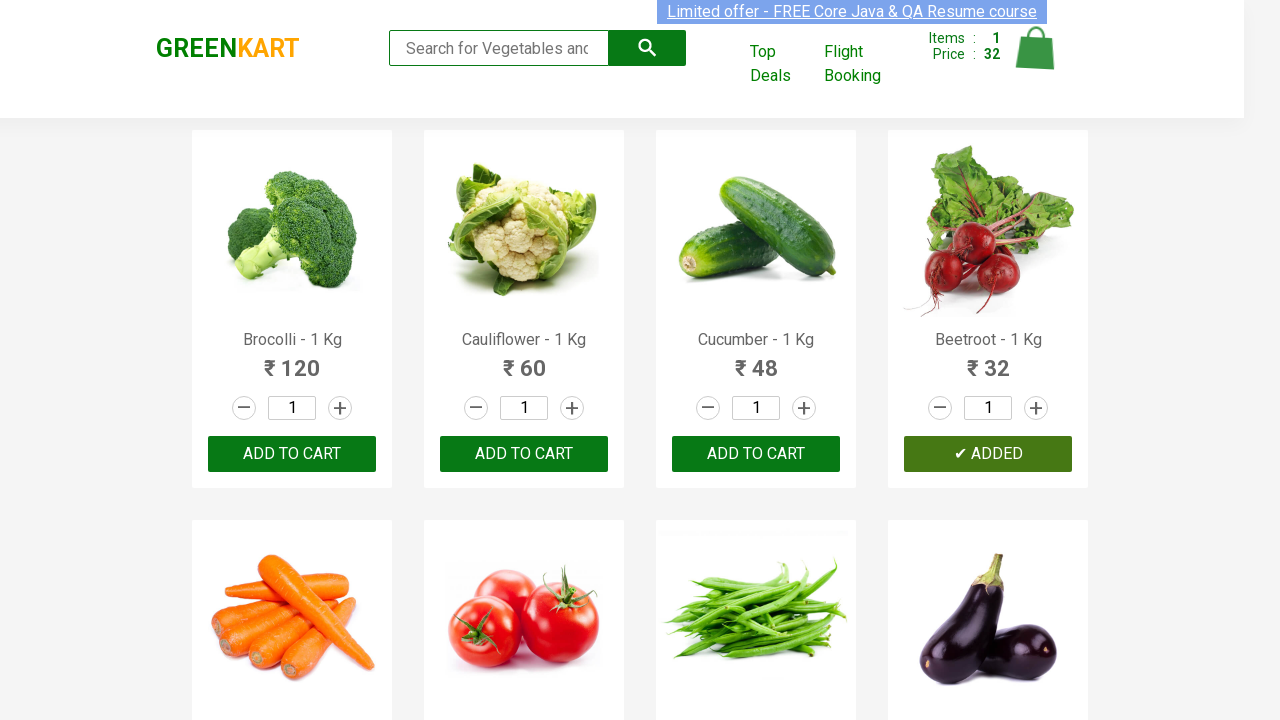

Retrieved product text: Carrot - 1 Kg
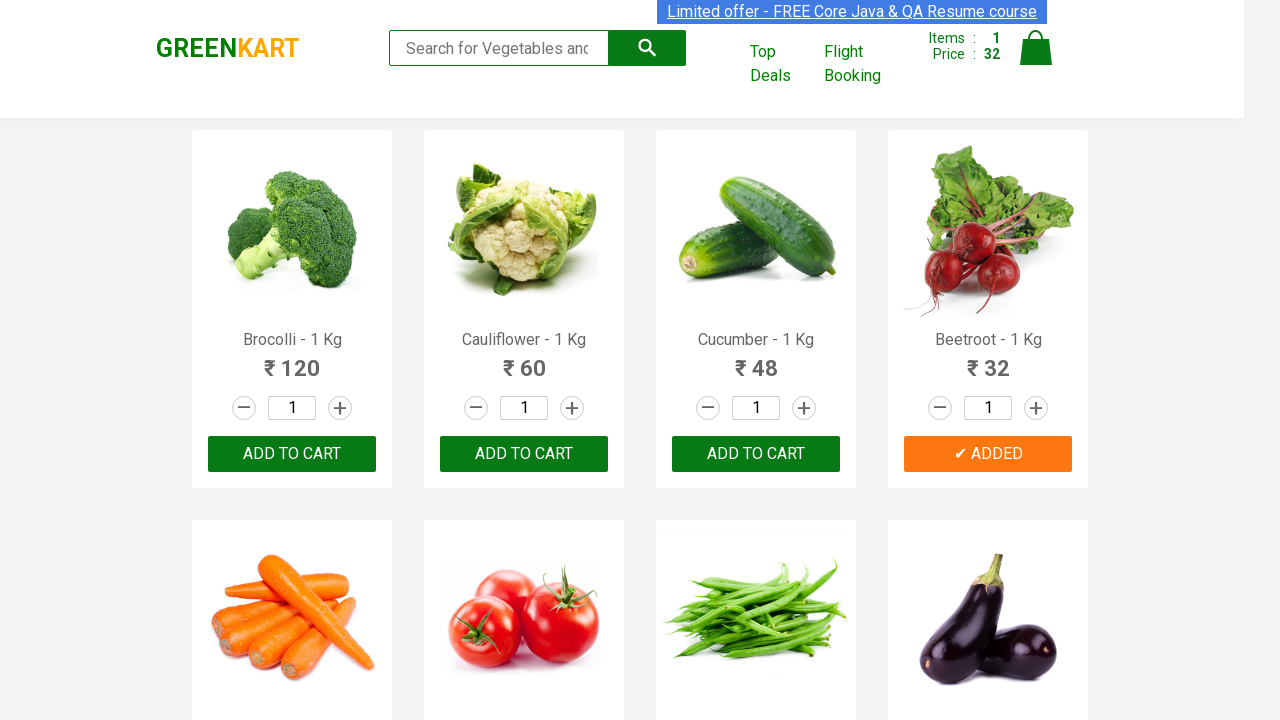

Retrieved product text: Tomato - 1 Kg
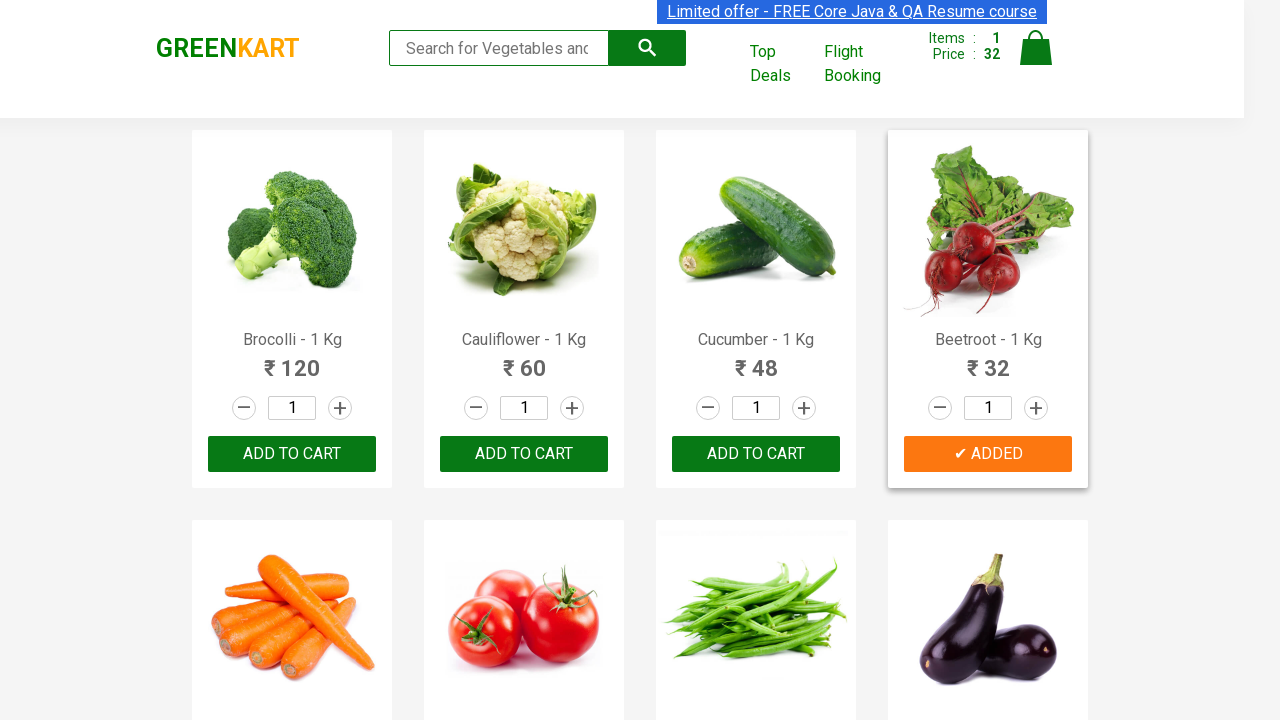

Located 'Add to Cart' buttons for product: Tomato
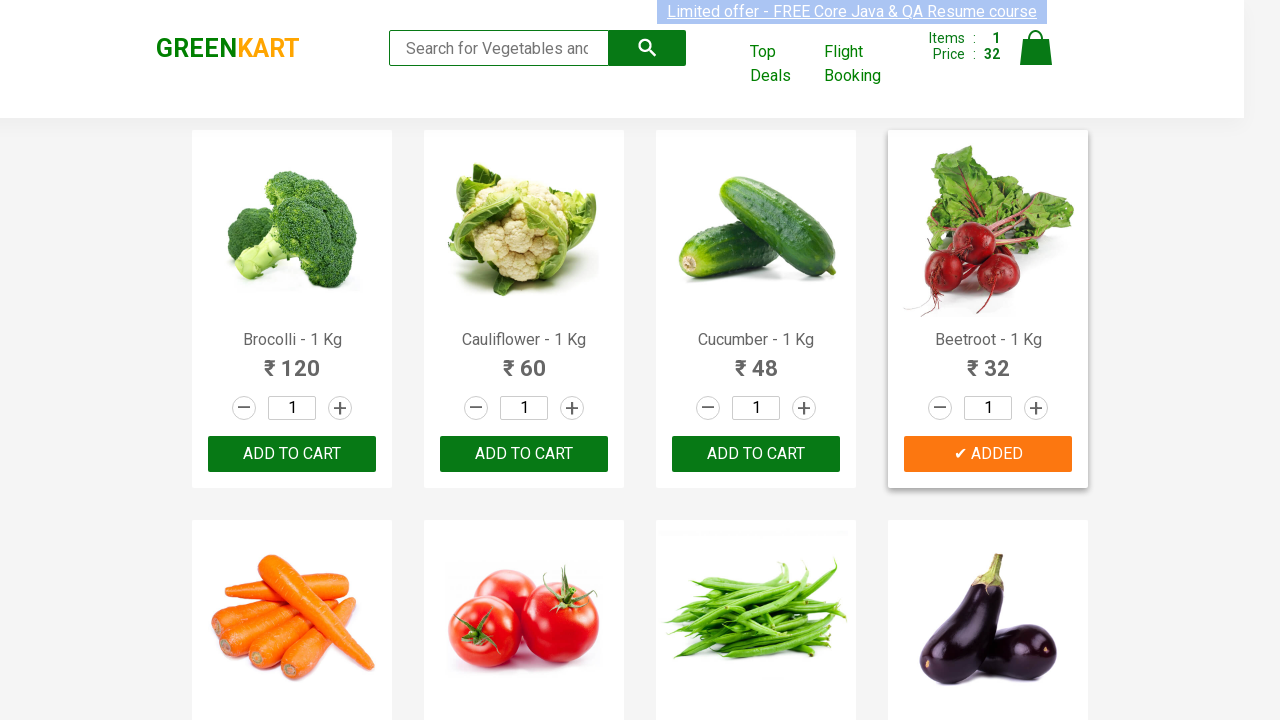

Clicked 'Add to Cart' button for Tomato (item 2/5) at (524, 360) on xpath=//div[@class='product-action'] >> nth=5
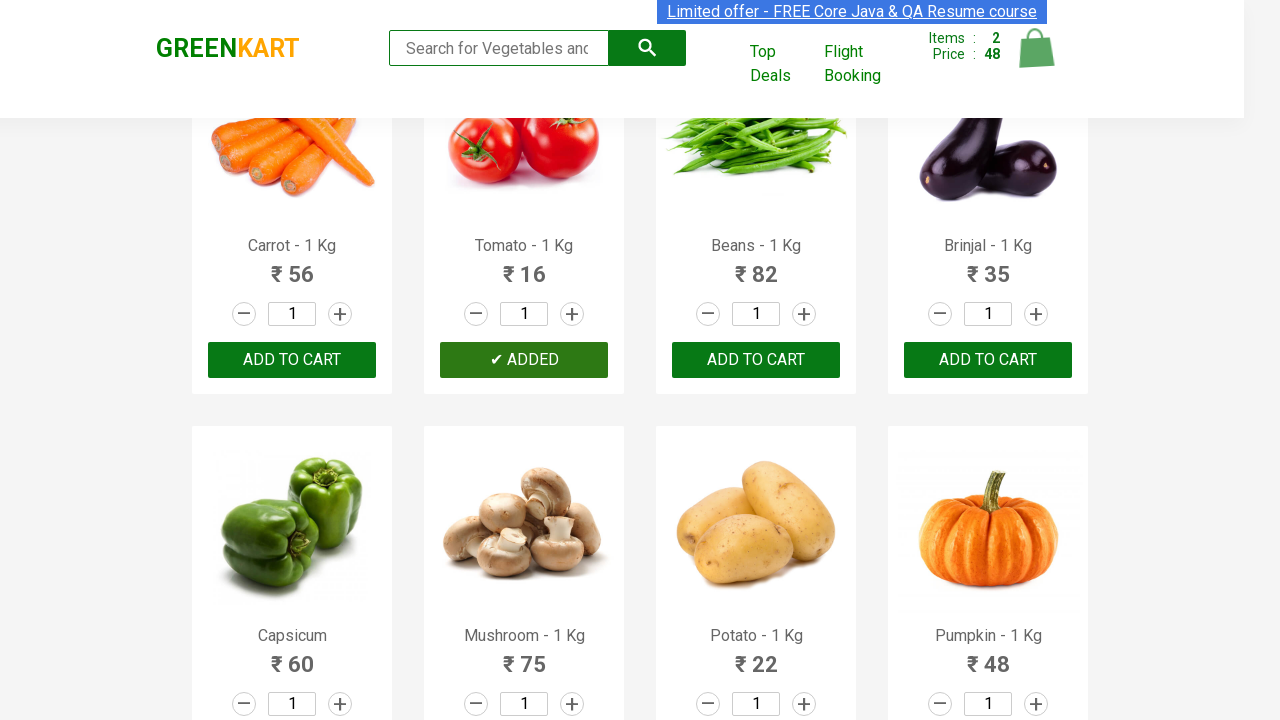

Retrieved product text: Beans - 1 Kg
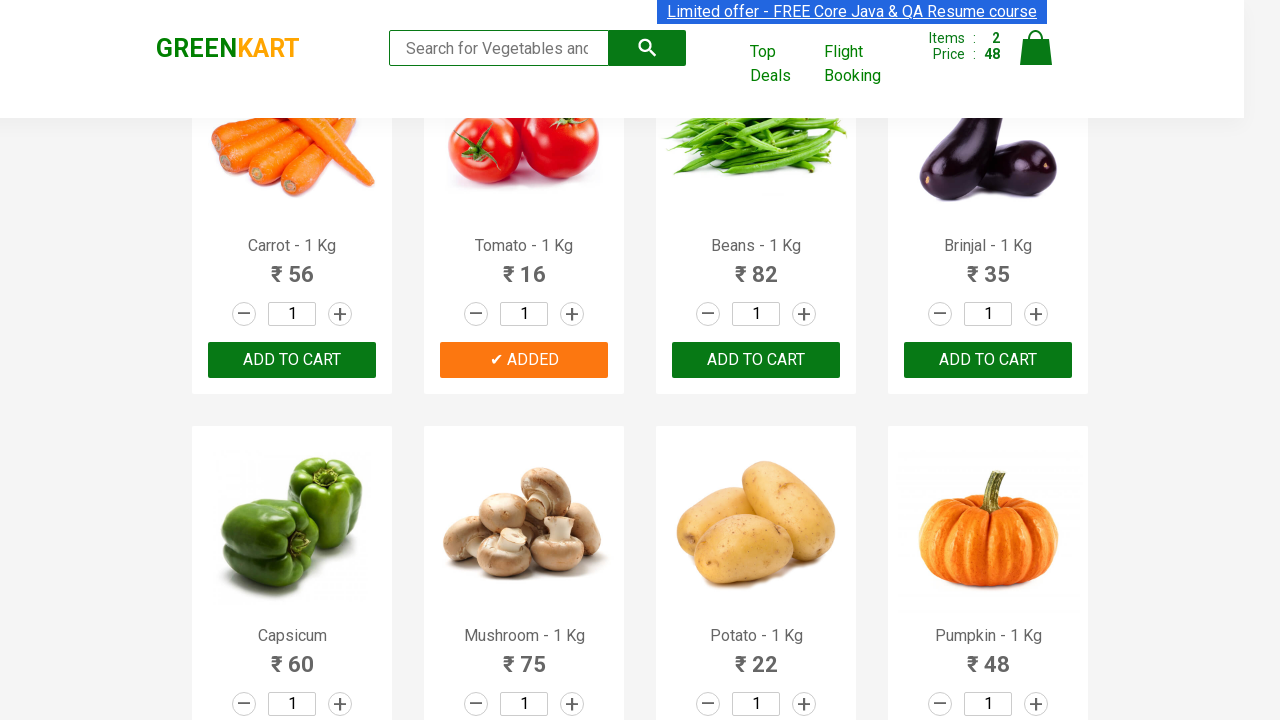

Retrieved product text: Brinjal - 1 Kg
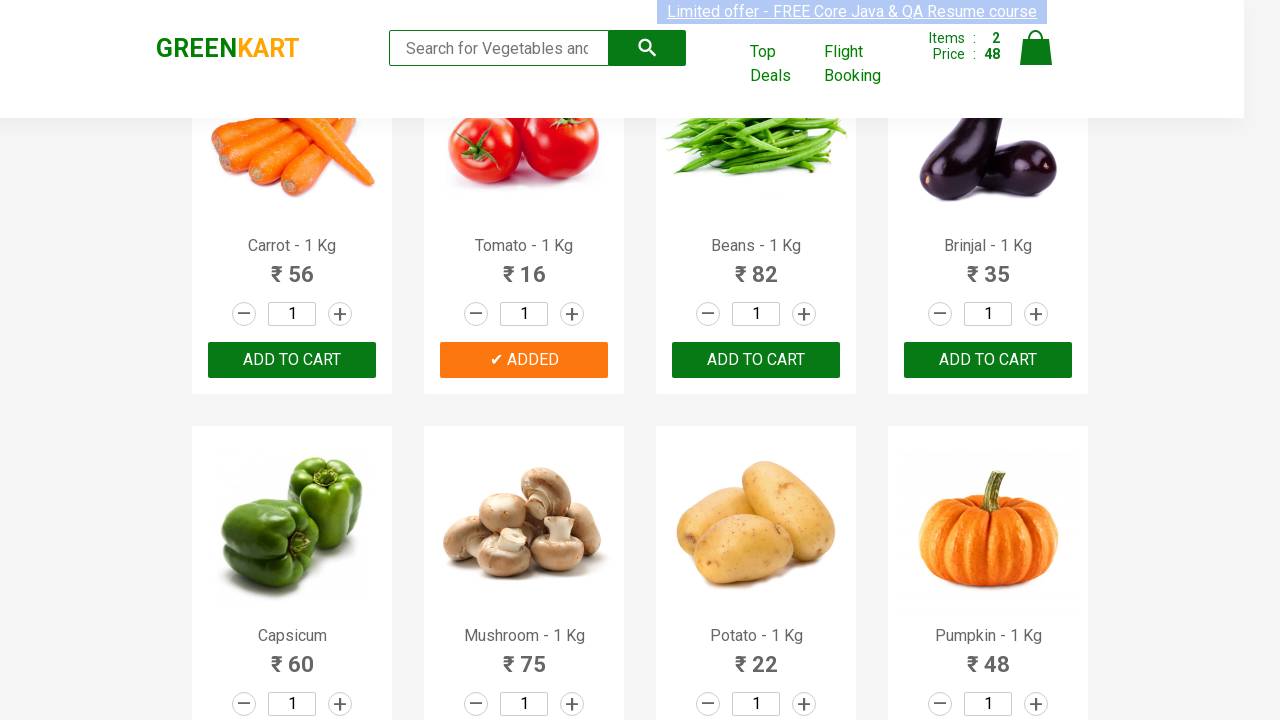

Retrieved product text: Capsicum
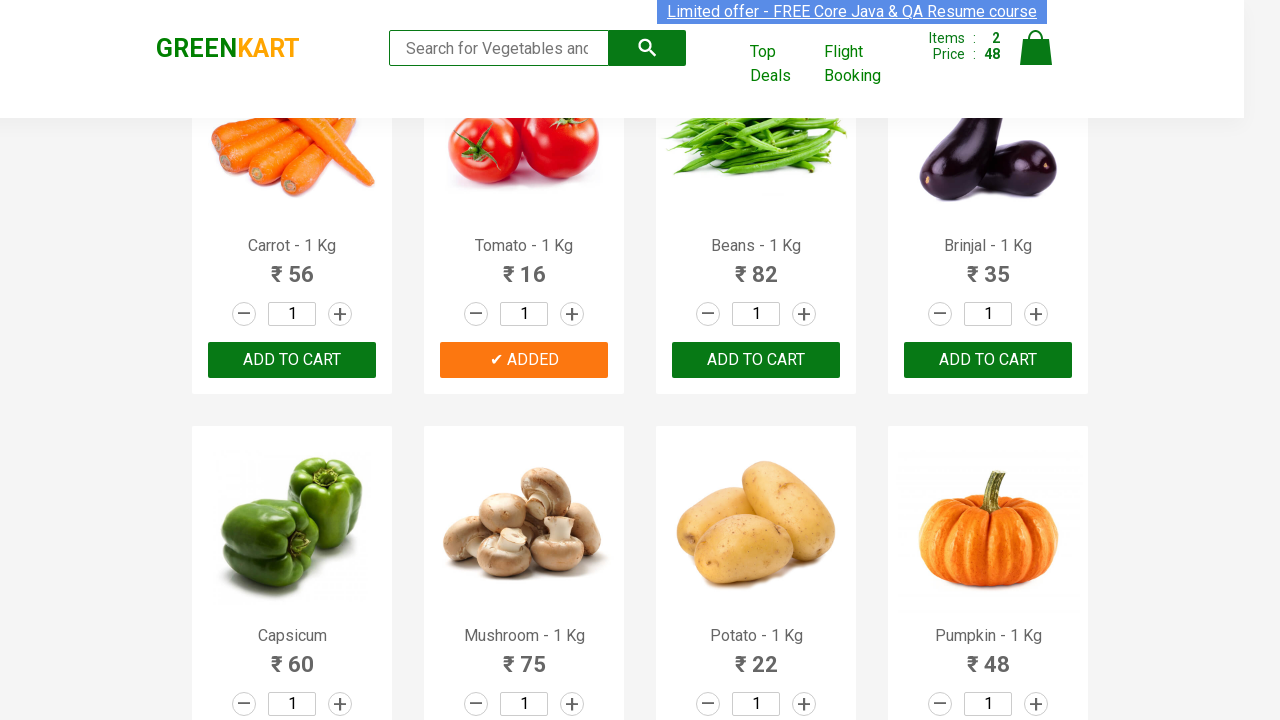

Retrieved product text: Mushroom - 1 Kg
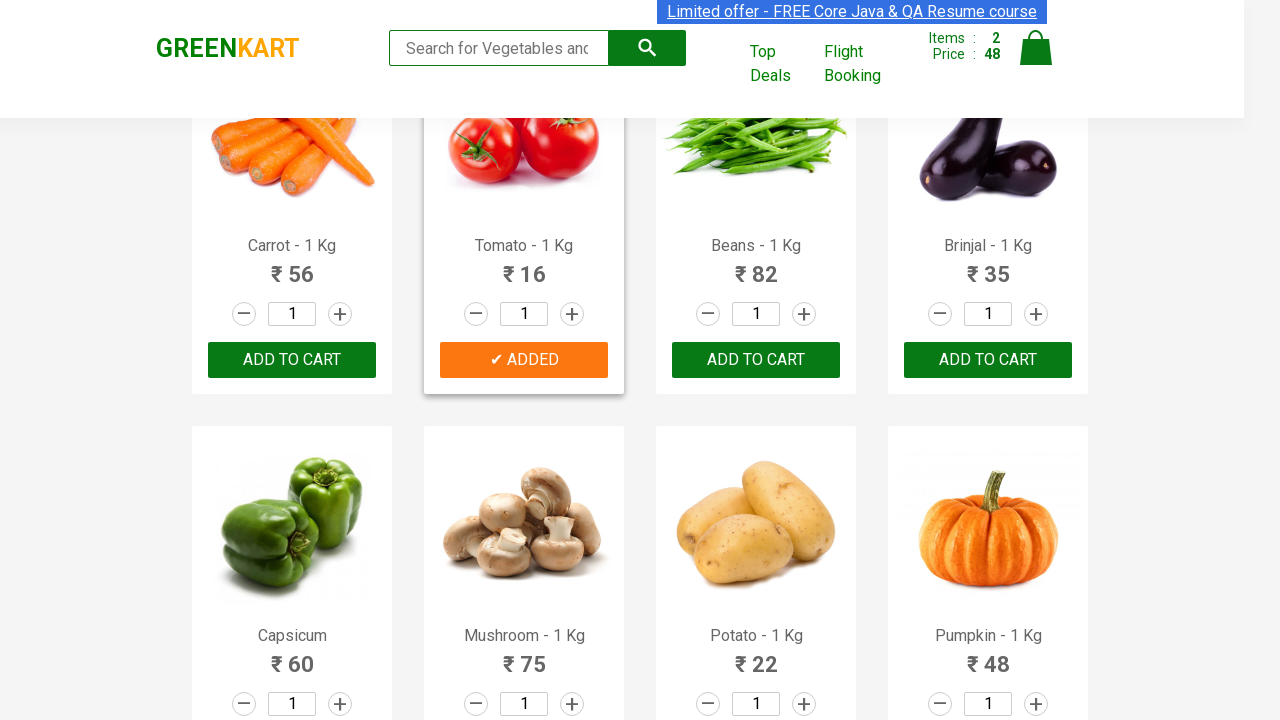

Retrieved product text: Potato - 1 Kg
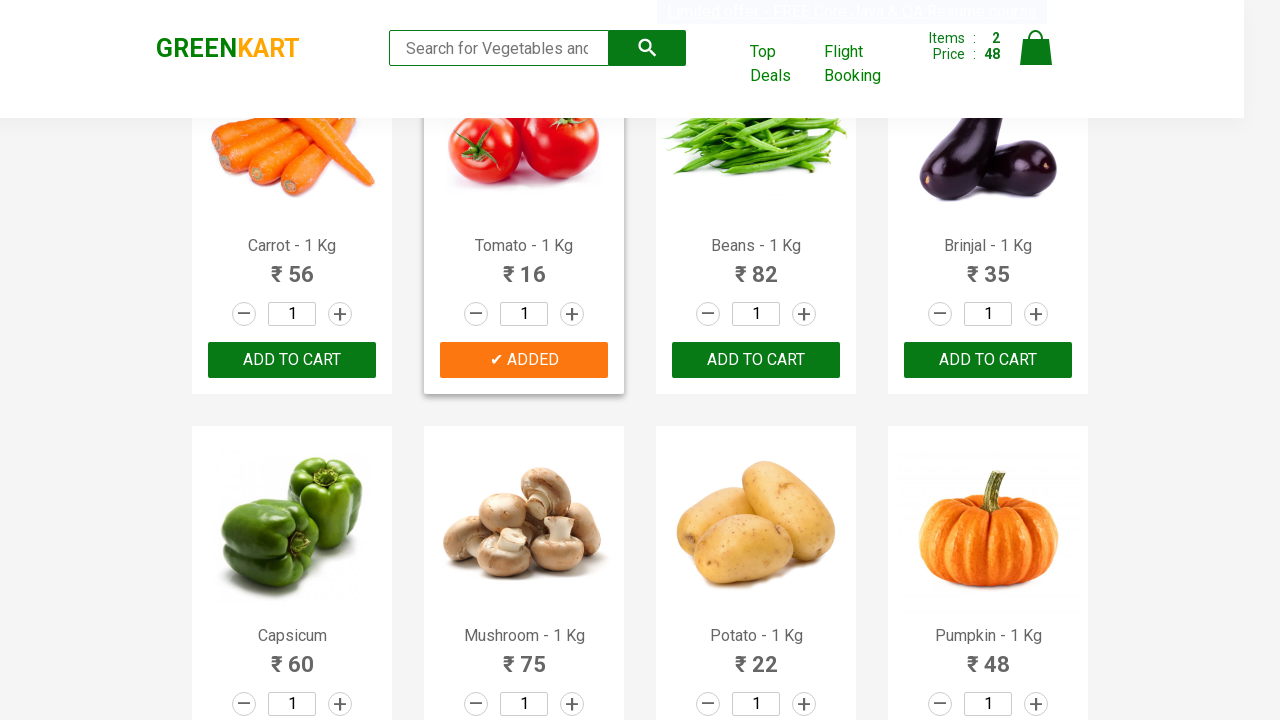

Located 'Add to Cart' buttons for product: Potato
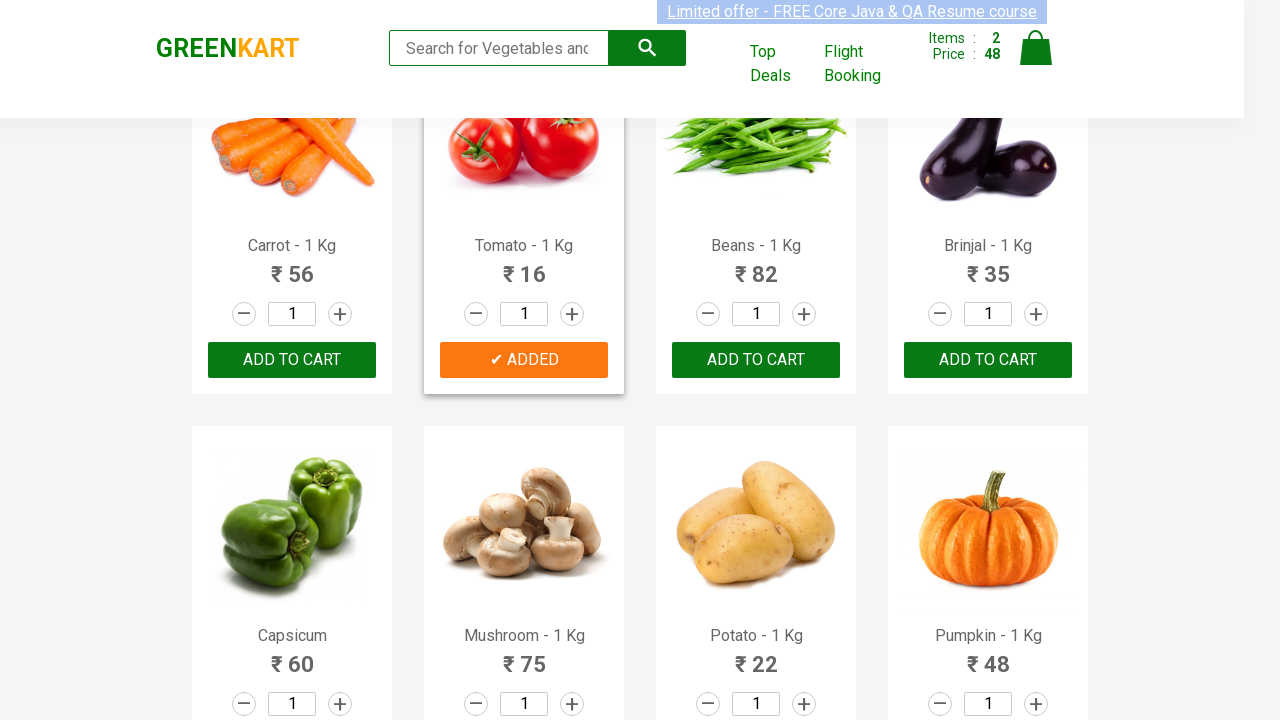

Clicked 'Add to Cart' button for Potato (item 3/5) at (756, 686) on xpath=//div[@class='product-action'] >> nth=10
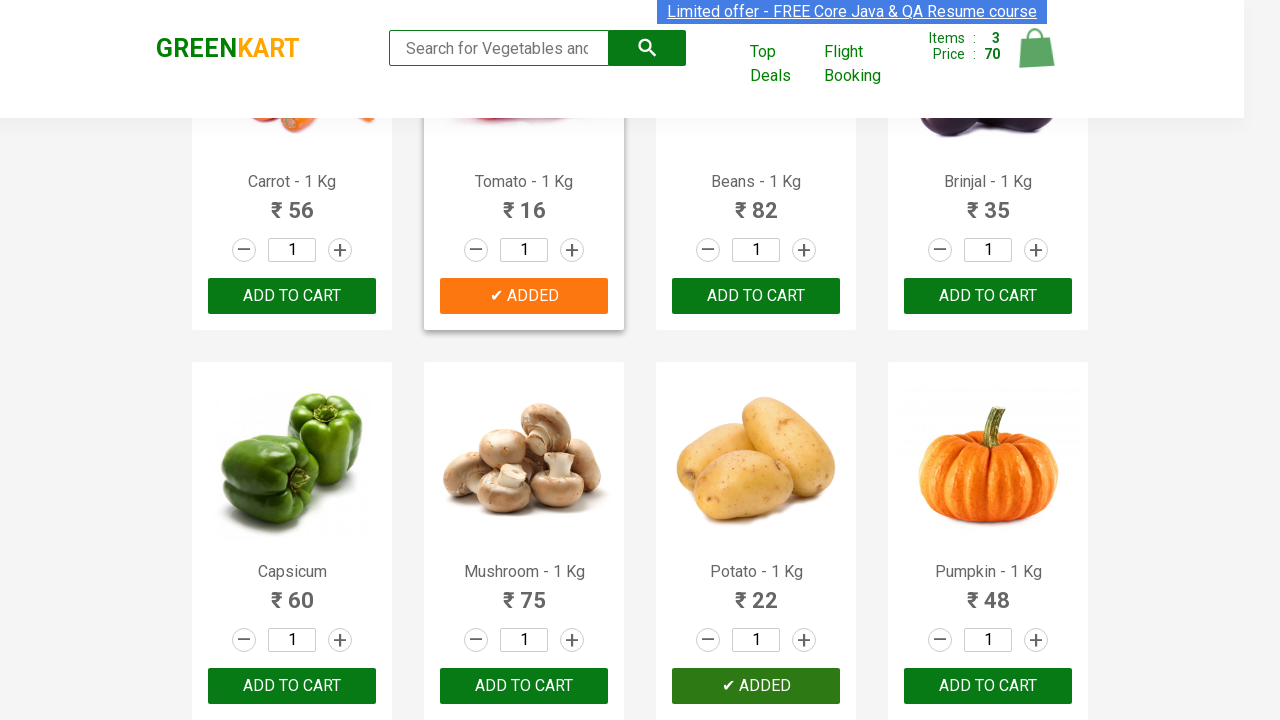

Retrieved product text: Pumpkin - 1 Kg
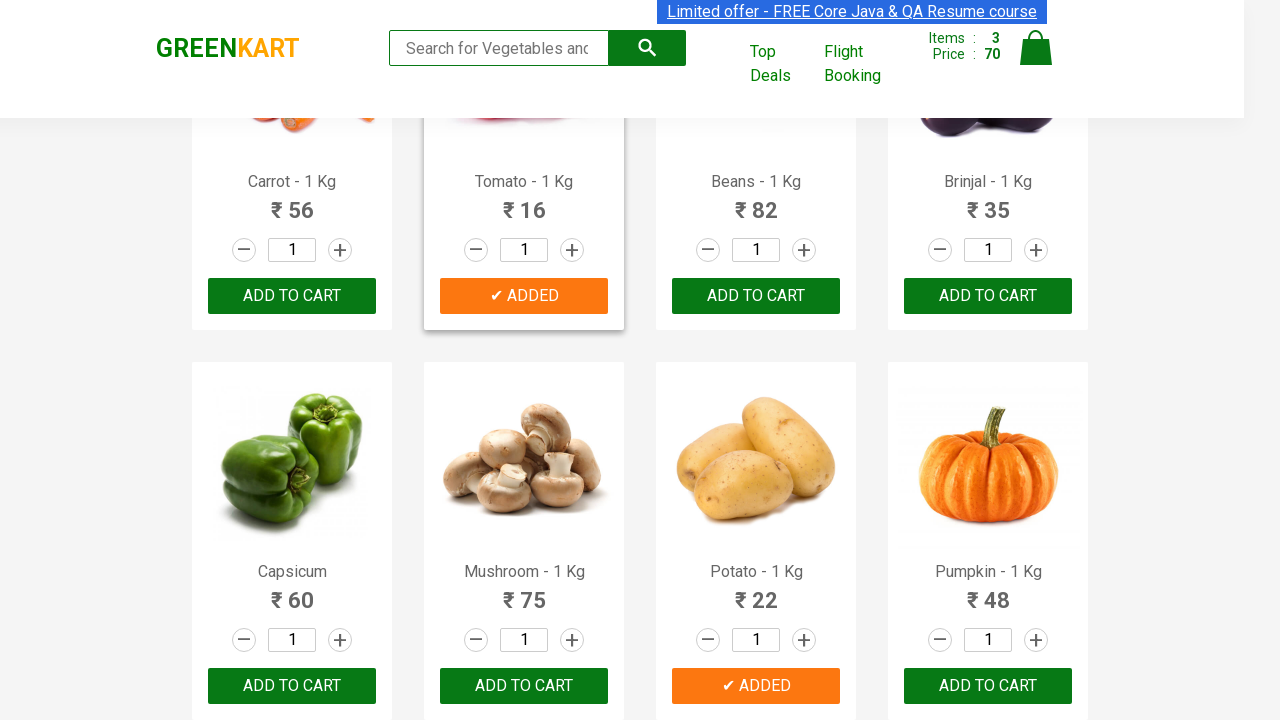

Retrieved product text: Corn - 1 Kg
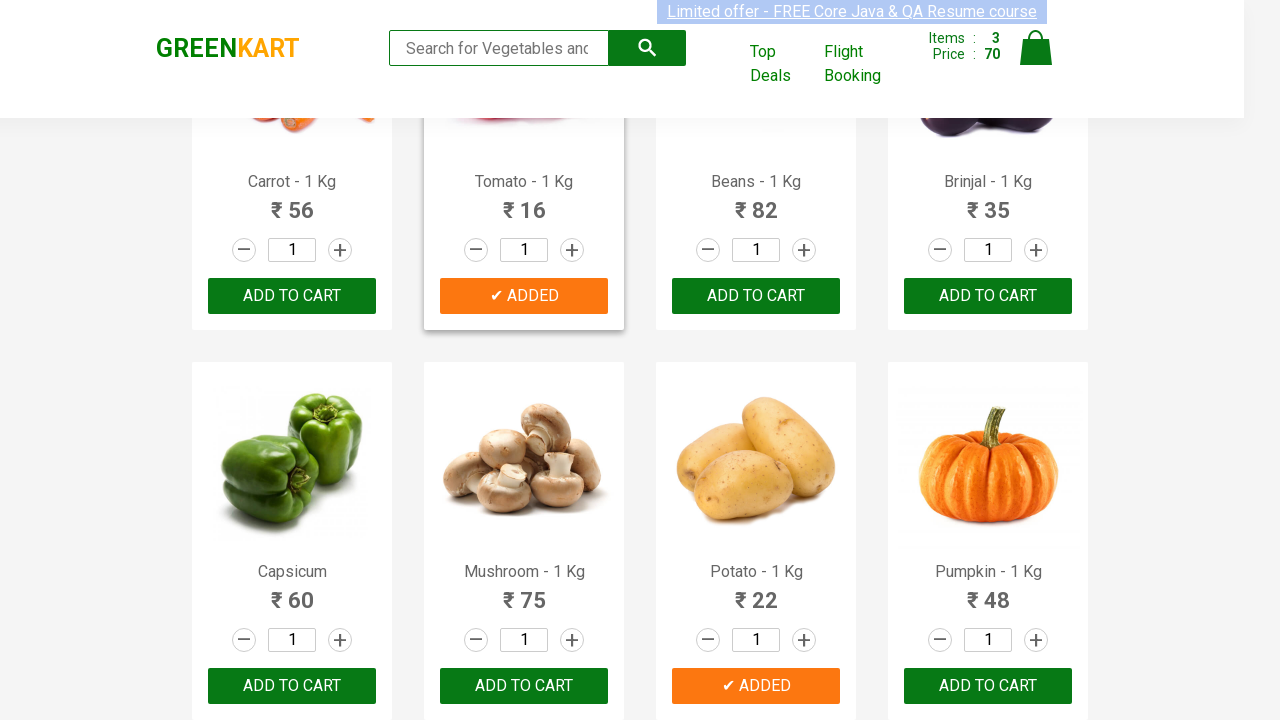

Retrieved product text: Onion - 1 Kg
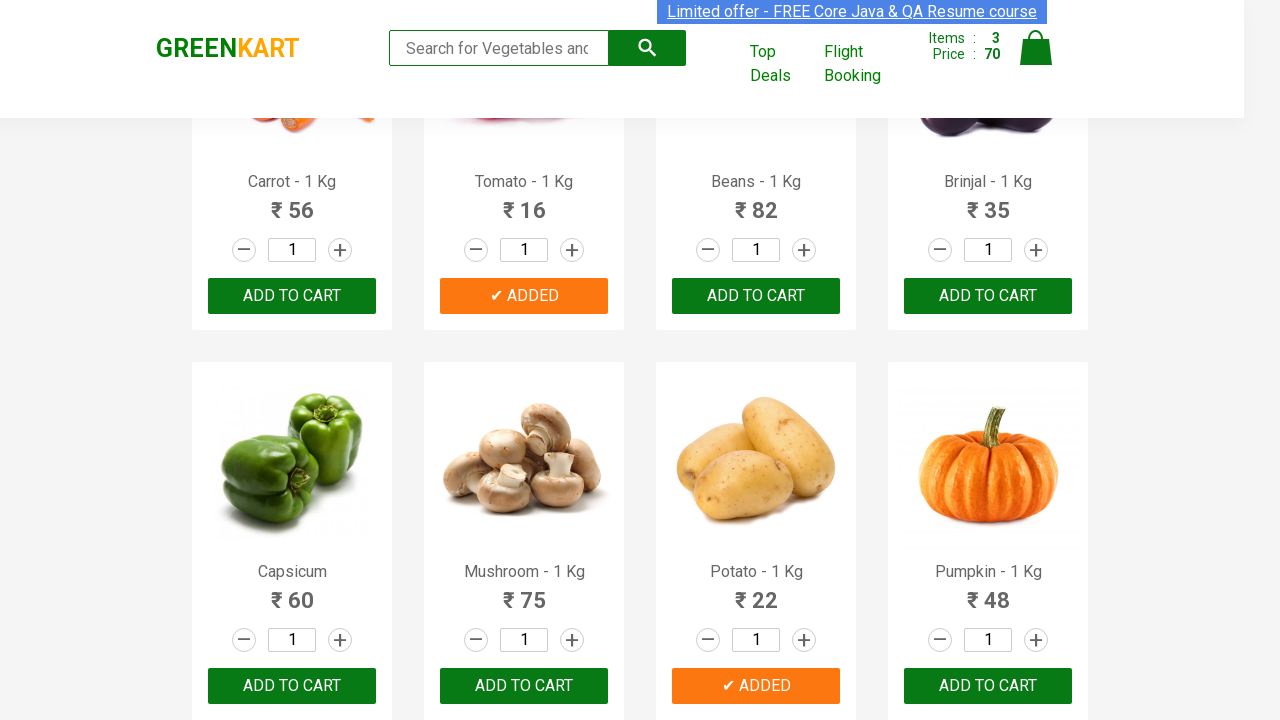

Retrieved product text: Apple - 1 Kg
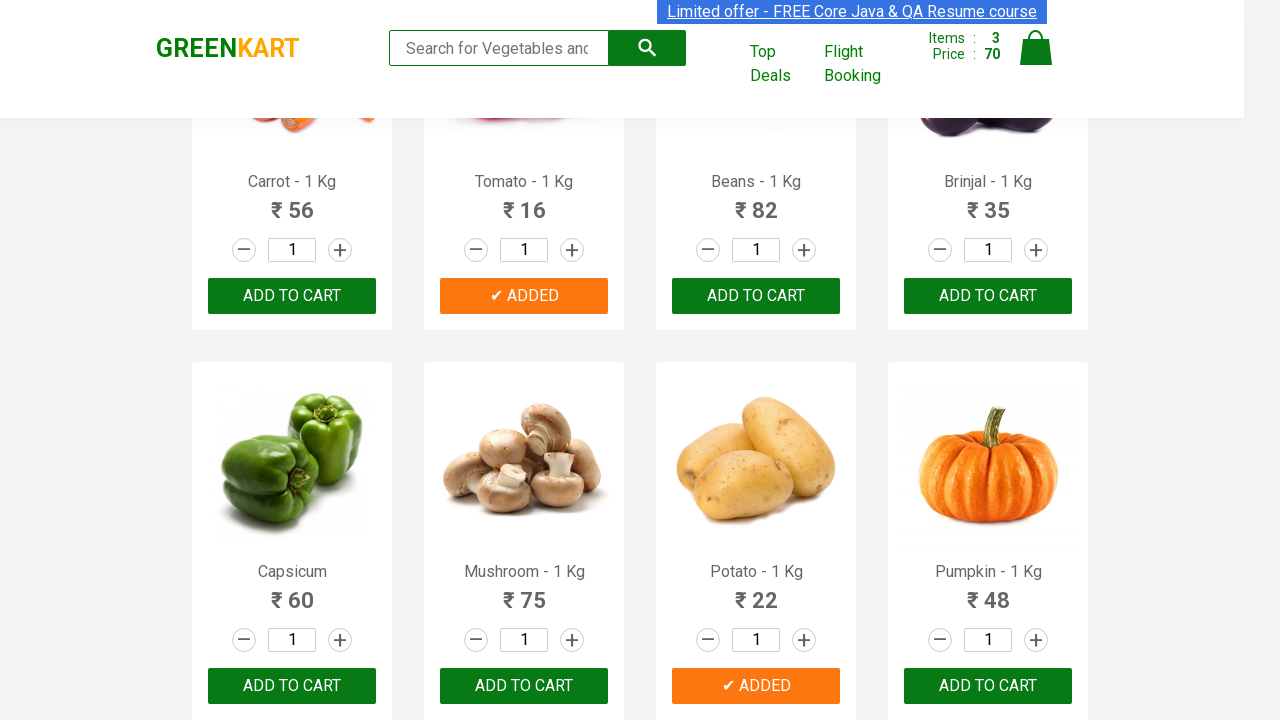

Retrieved product text: Banana - 1 Kg
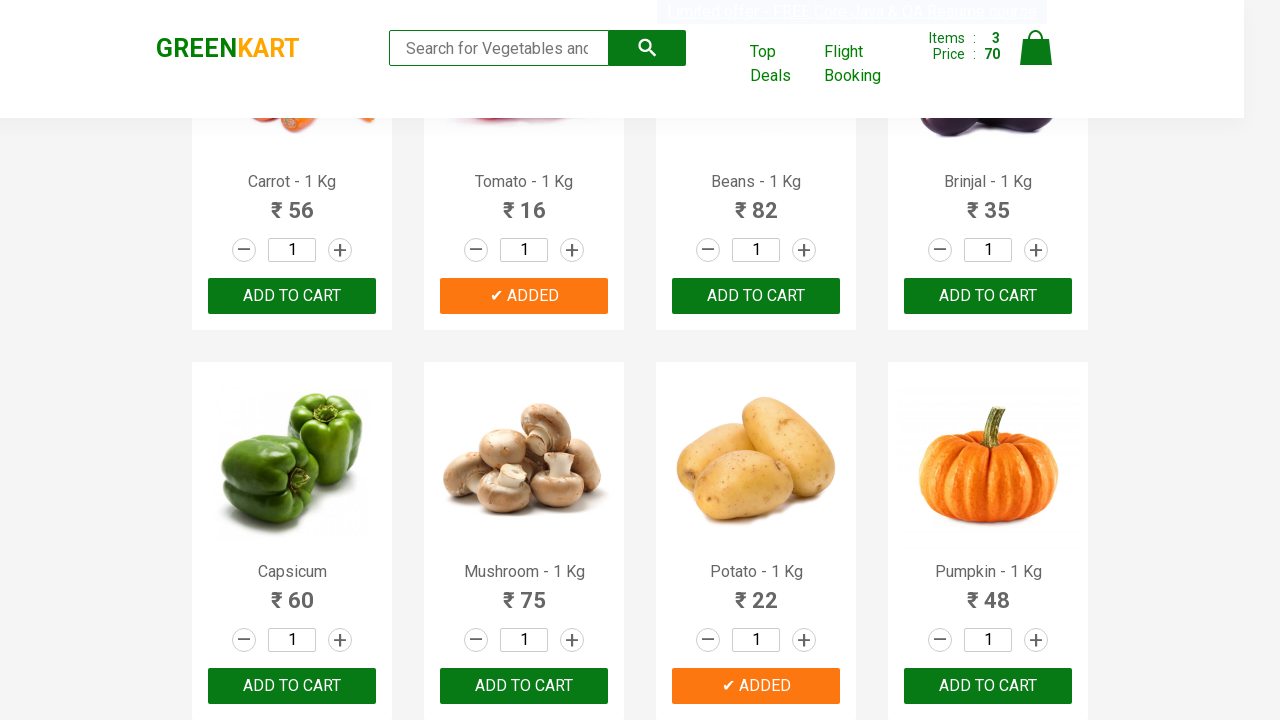

Located 'Add to Cart' buttons for product: Banana
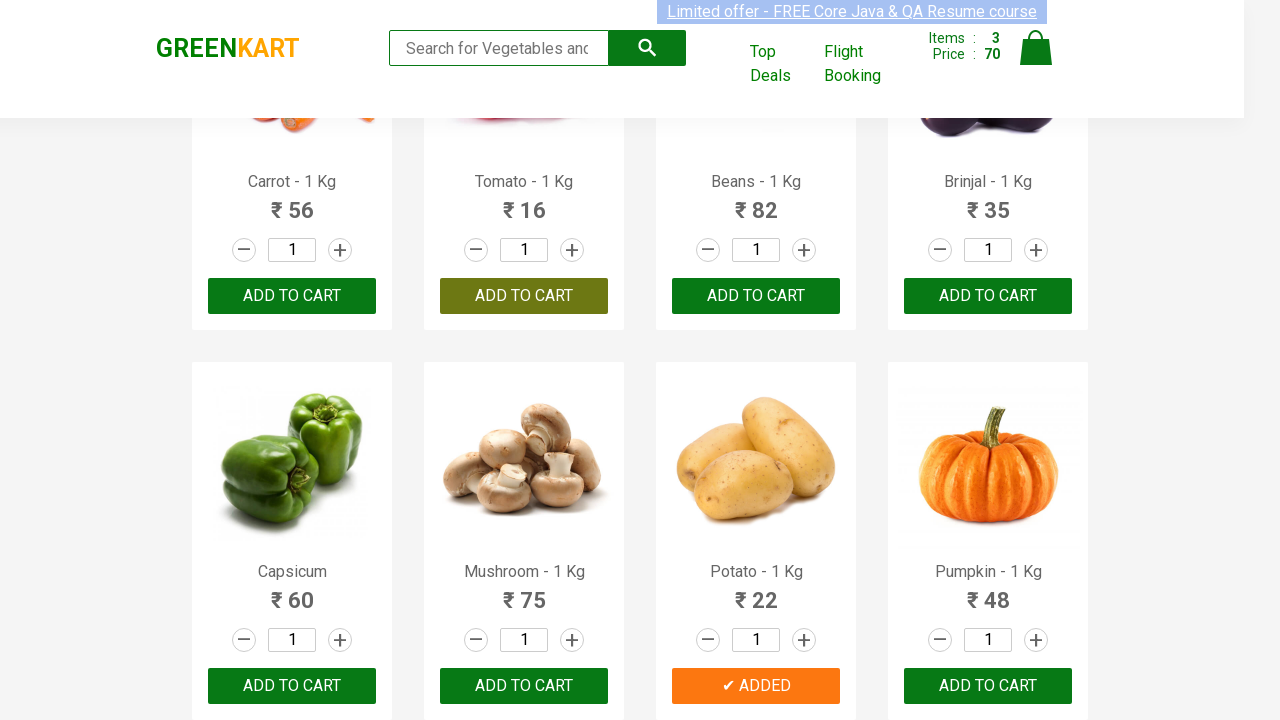

Clicked 'Add to Cart' button for Banana (item 4/5) at (988, 360) on xpath=//div[@class='product-action'] >> nth=15
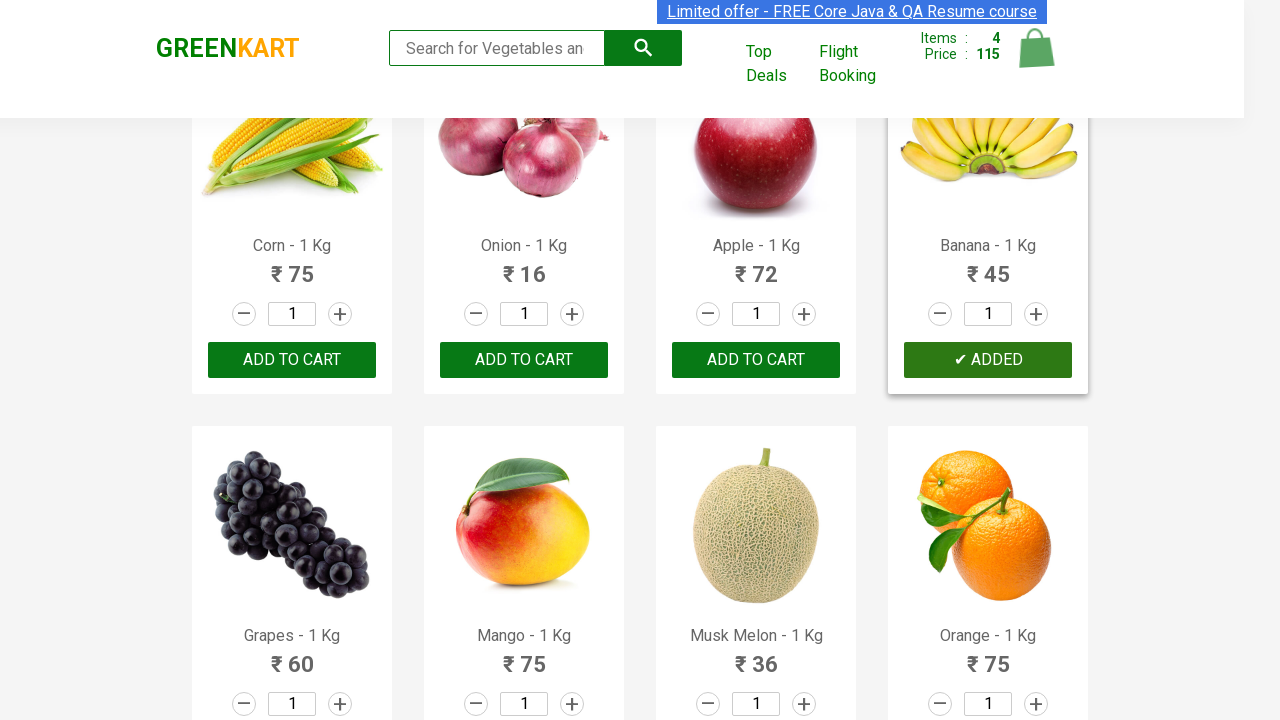

Retrieved product text: Grapes - 1 Kg
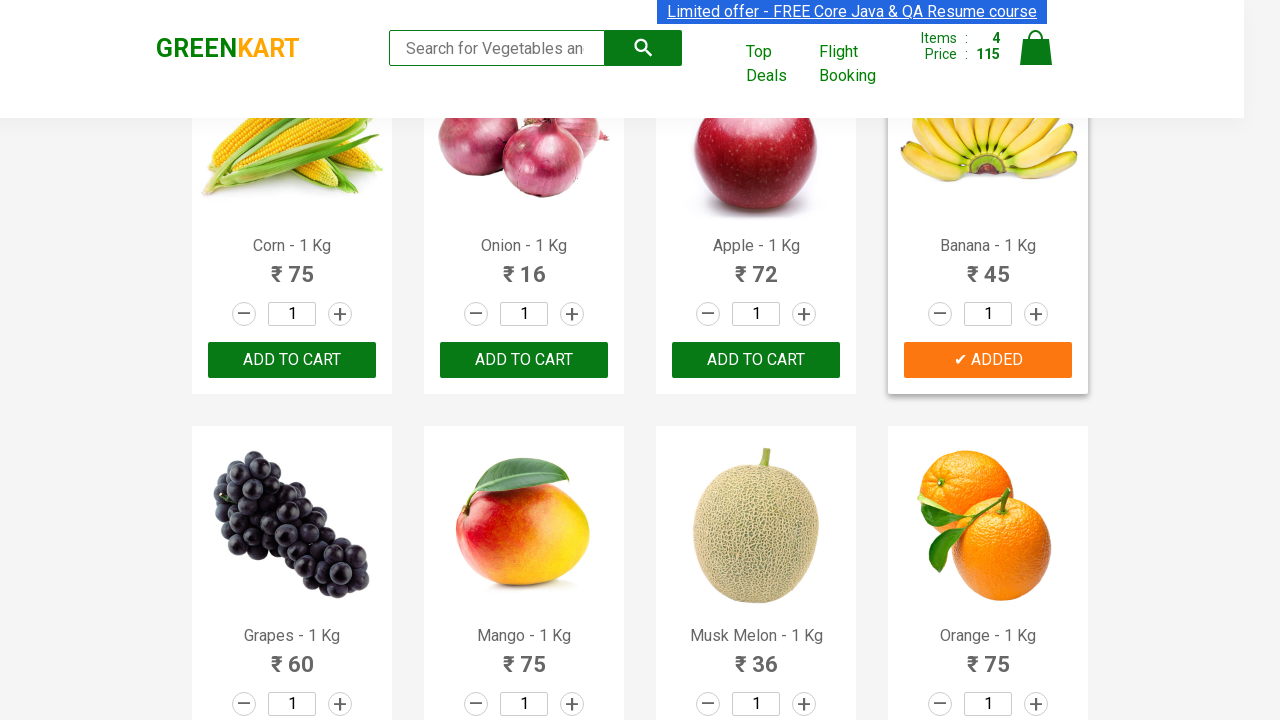

Retrieved product text: Mango - 1 Kg
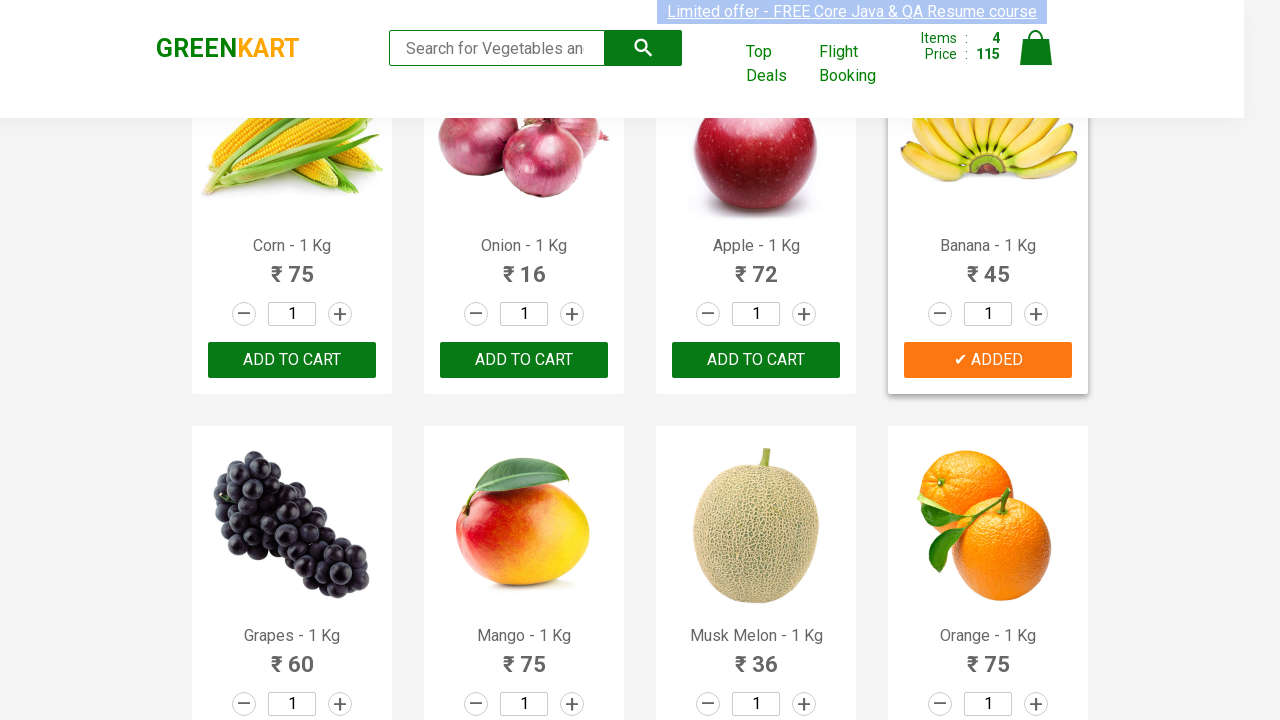

Located 'Add to Cart' buttons for product: Mango
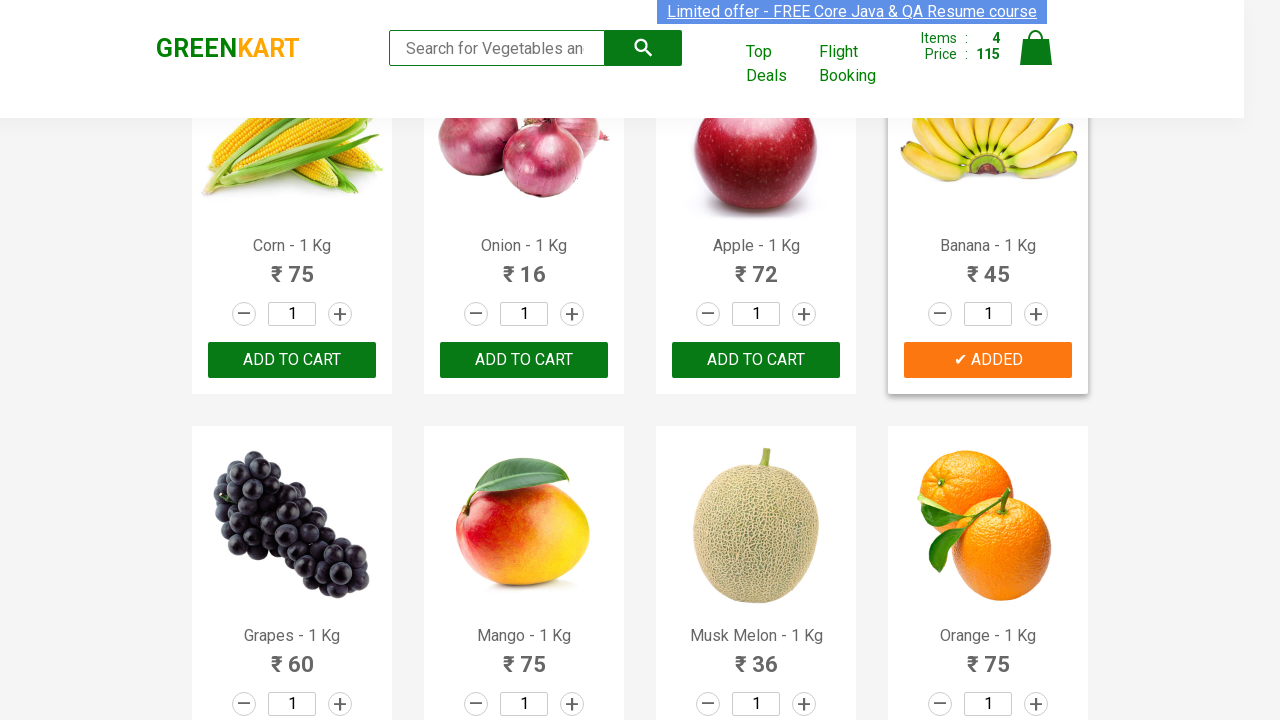

Clicked 'Add to Cart' button for Mango (item 5/5) at (524, 686) on xpath=//div[@class='product-action'] >> nth=17
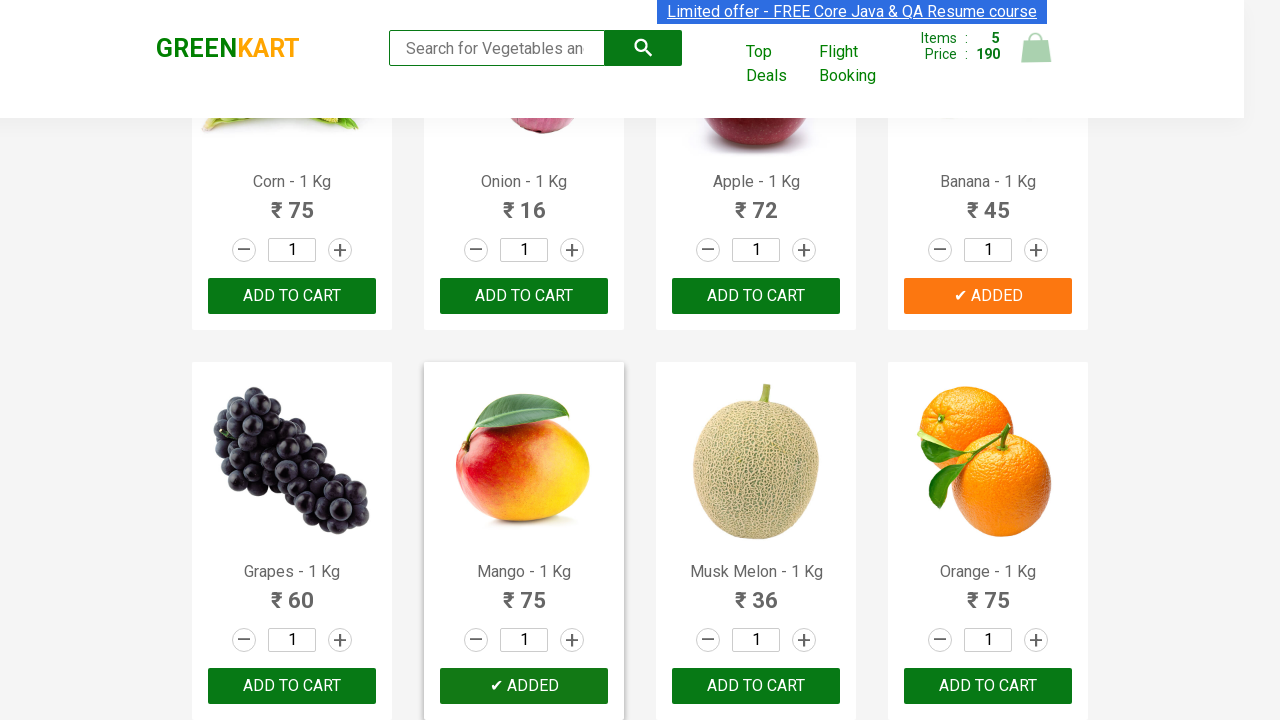

All 5 required items (Beetroot, Tomato, Potato, Mango, Banana) added to cart
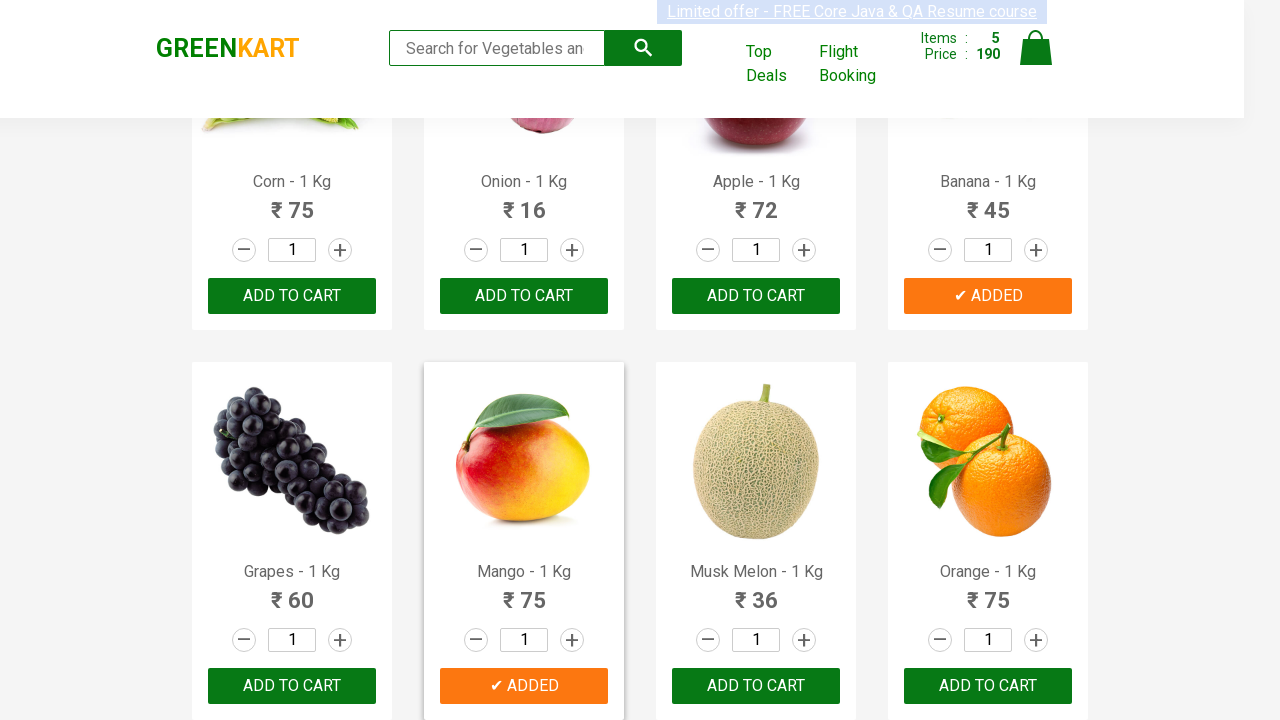

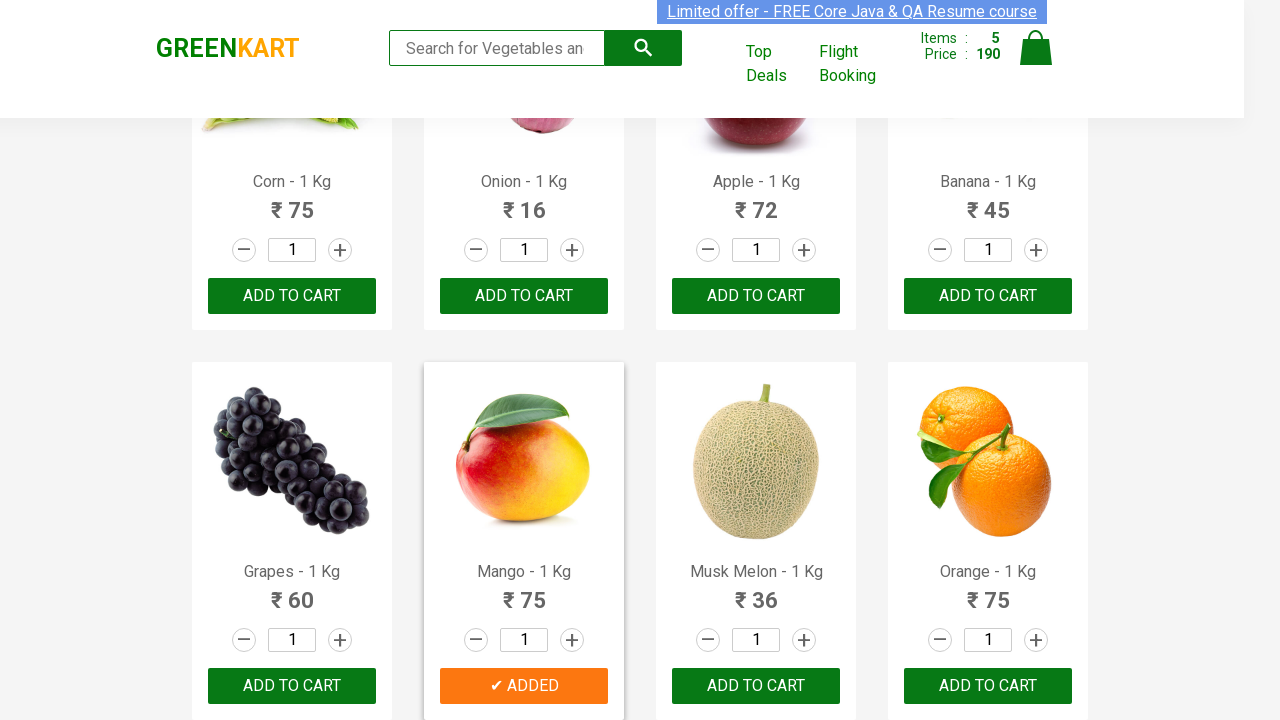